Tests marking all todo items as completed using the toggle all checkbox

Starting URL: https://demo.playwright.dev/todomvc

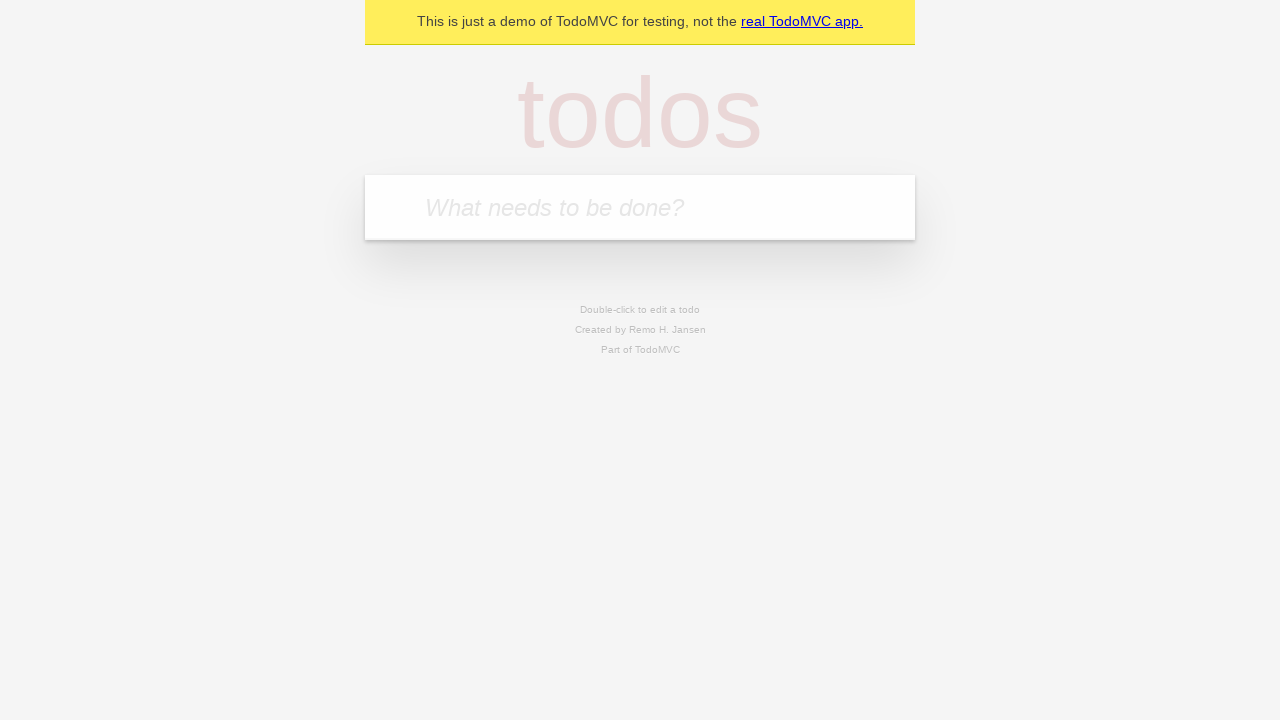

Located the 'What needs to be done?' input field
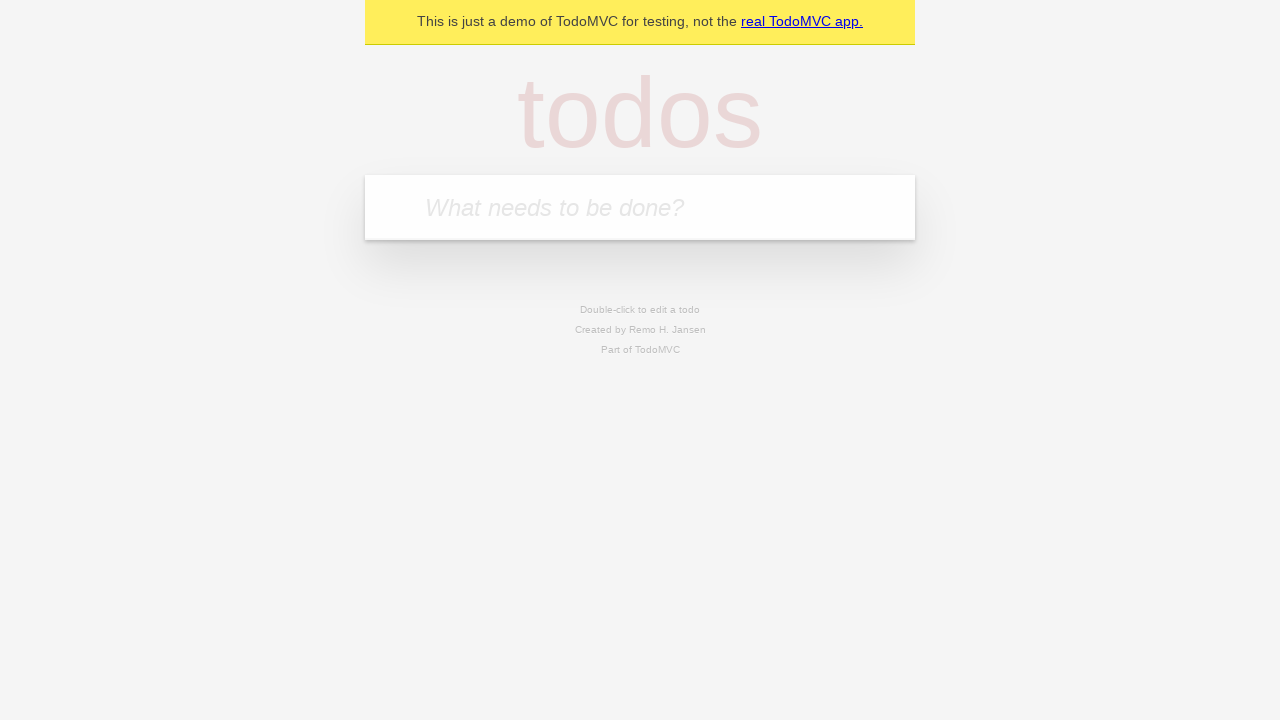

Filled input field with 'buy some cheese' on internal:attr=[placeholder="What needs to be done?"i]
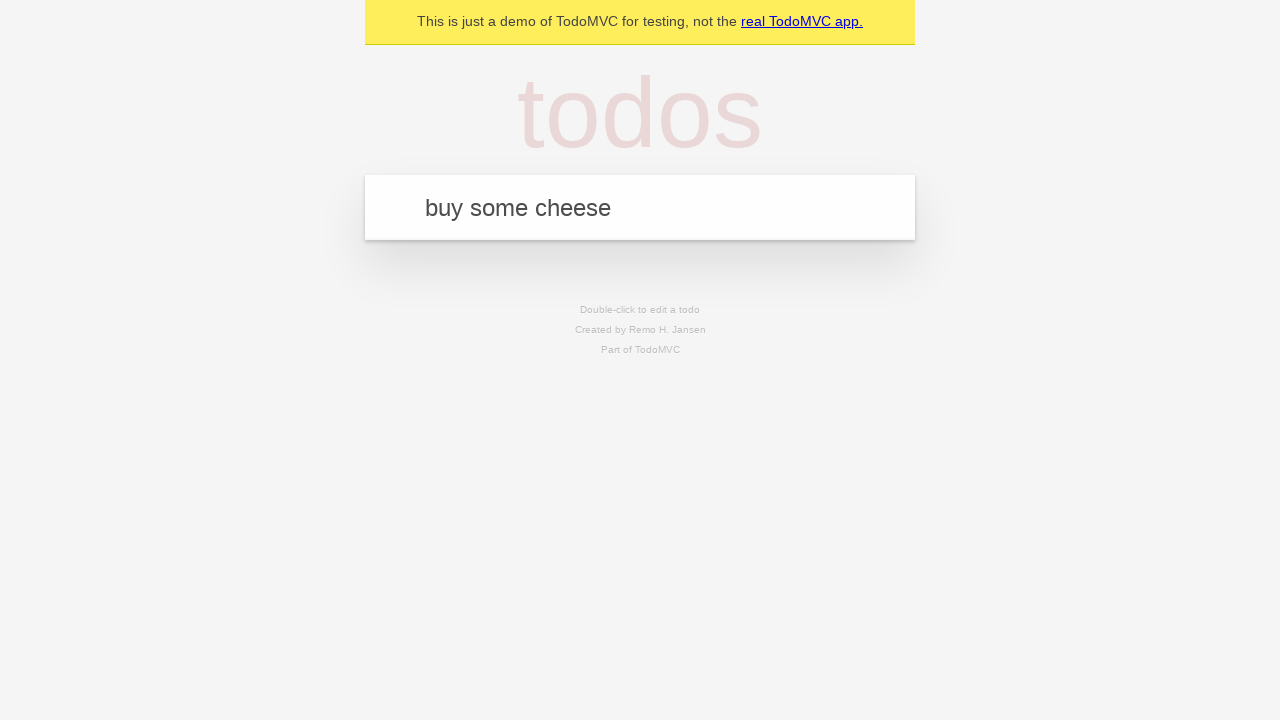

Pressed Enter to add 'buy some cheese' to the todo list on internal:attr=[placeholder="What needs to be done?"i]
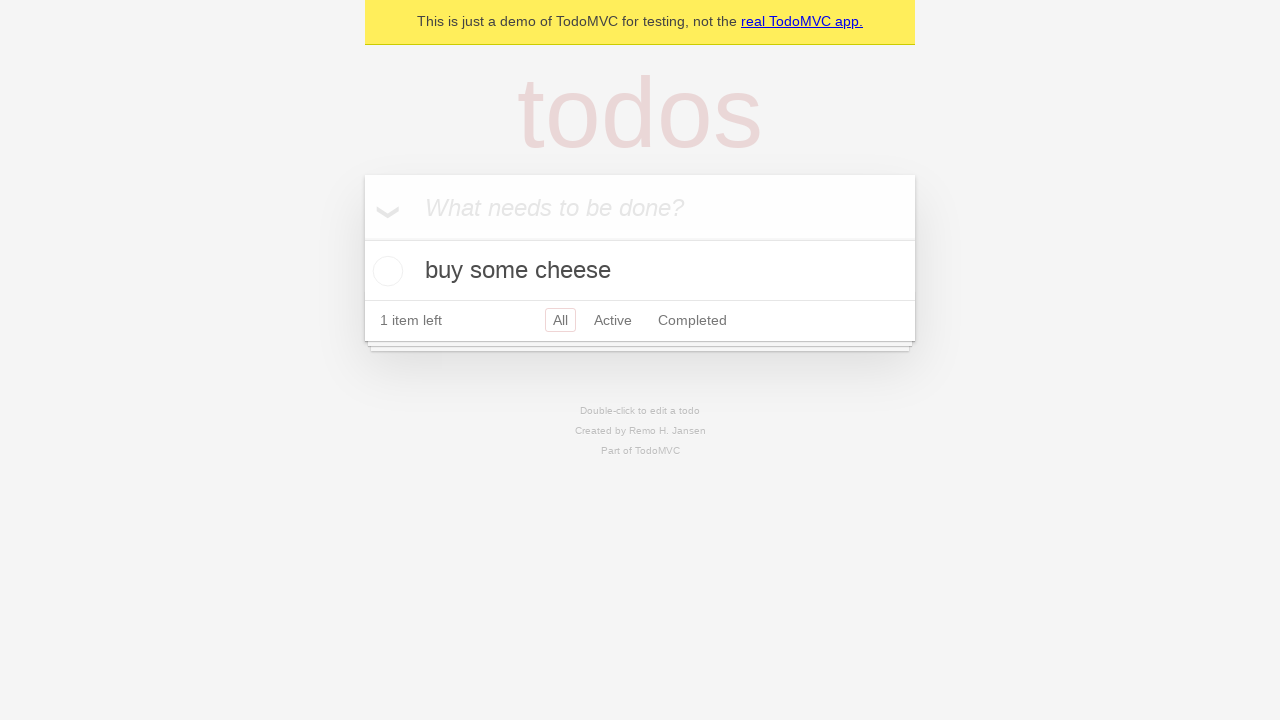

Filled input field with 'feed the cat' on internal:attr=[placeholder="What needs to be done?"i]
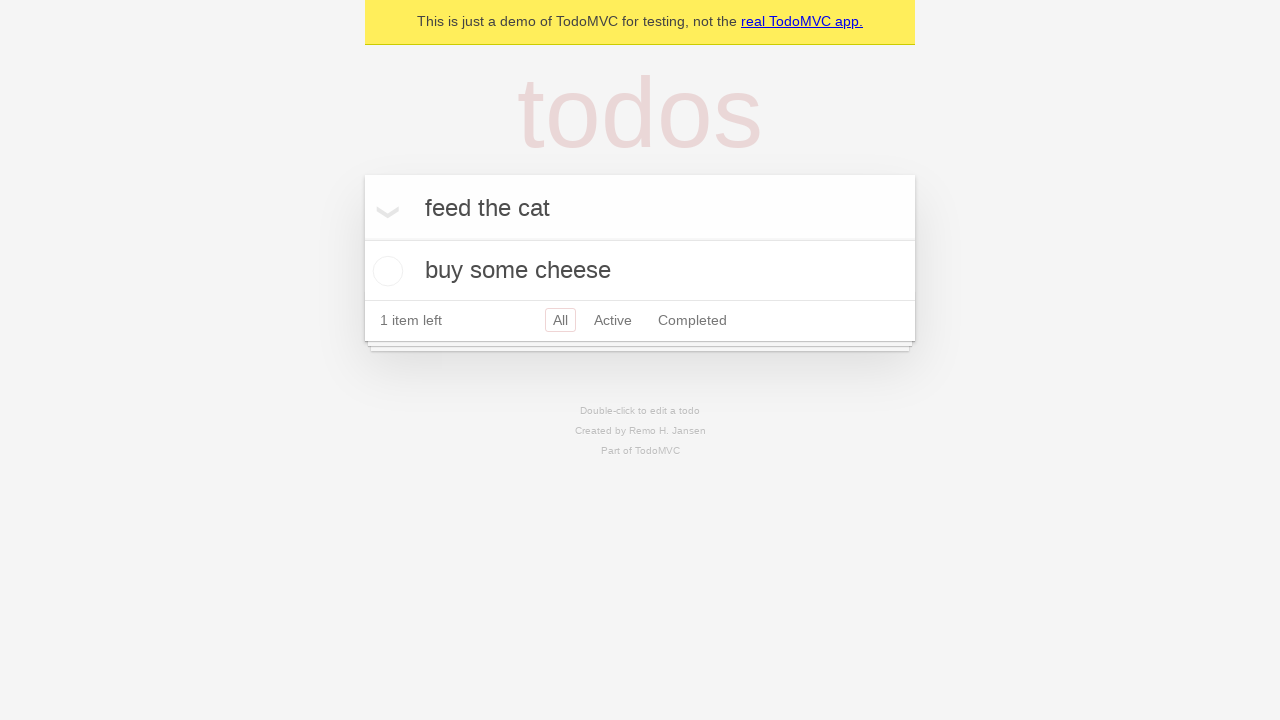

Pressed Enter to add 'feed the cat' to the todo list on internal:attr=[placeholder="What needs to be done?"i]
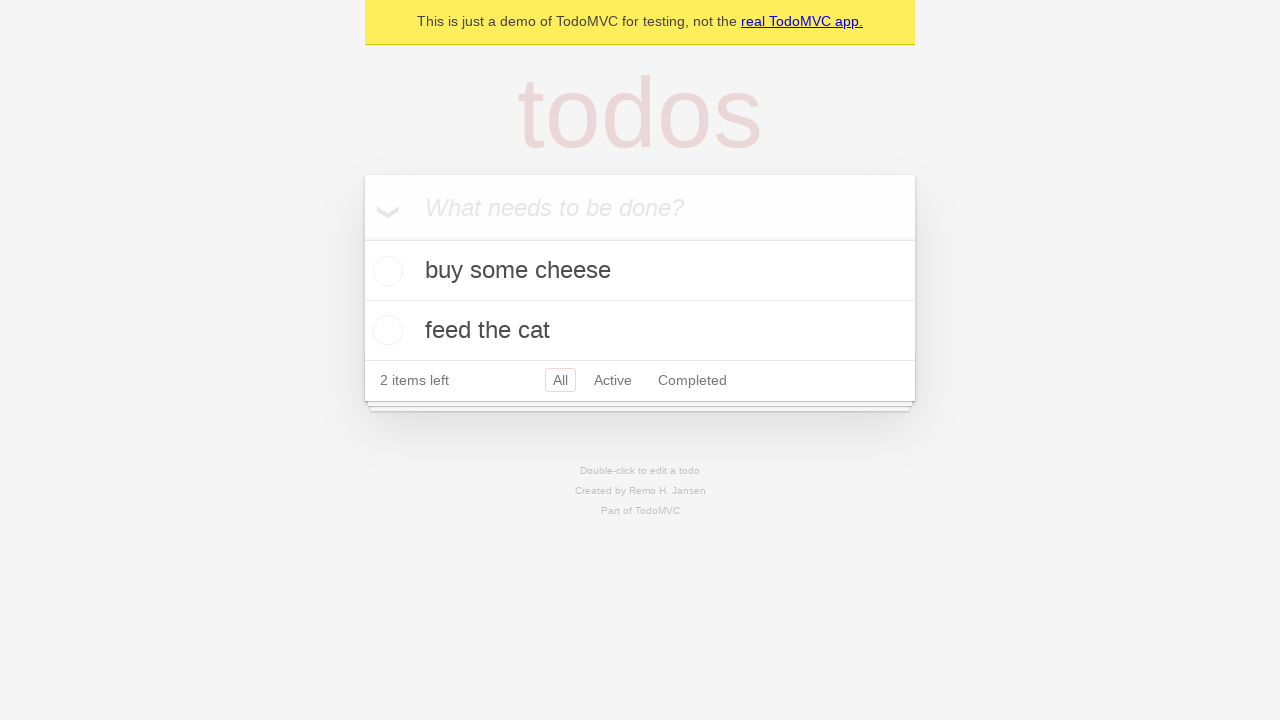

Filled input field with 'book a doctors appointment' on internal:attr=[placeholder="What needs to be done?"i]
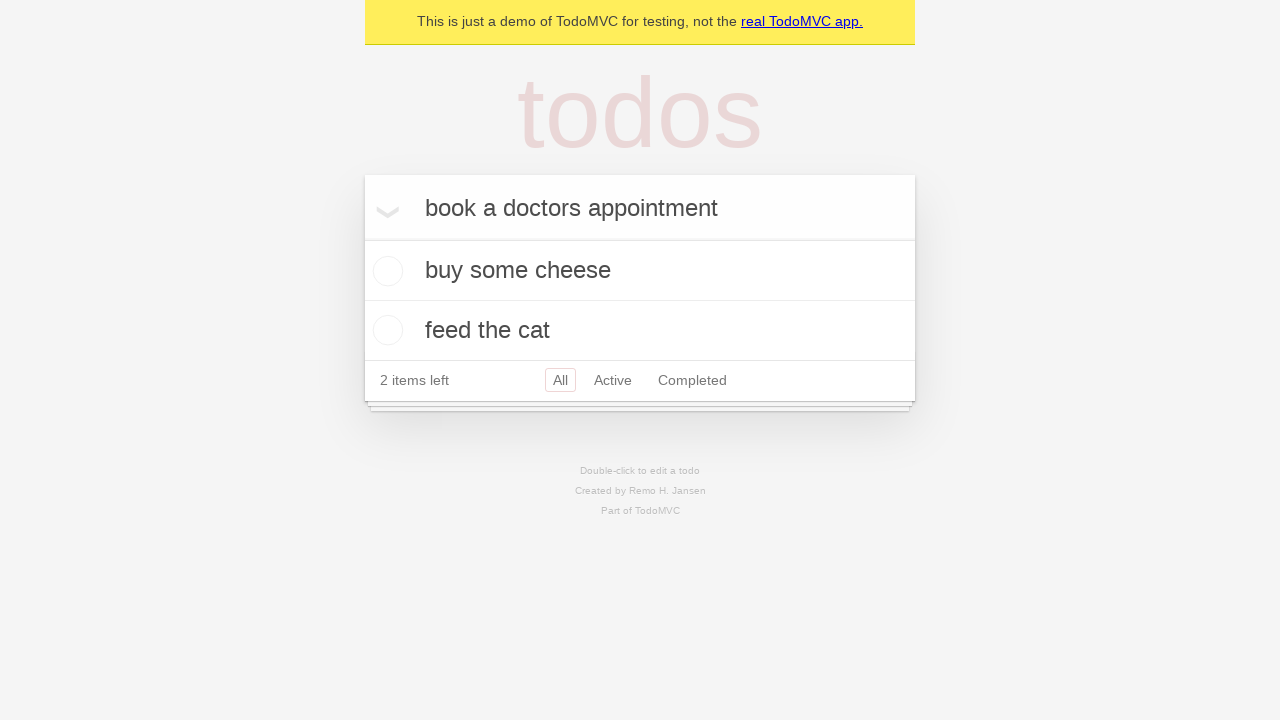

Pressed Enter to add 'book a doctors appointment' to the todo list on internal:attr=[placeholder="What needs to be done?"i]
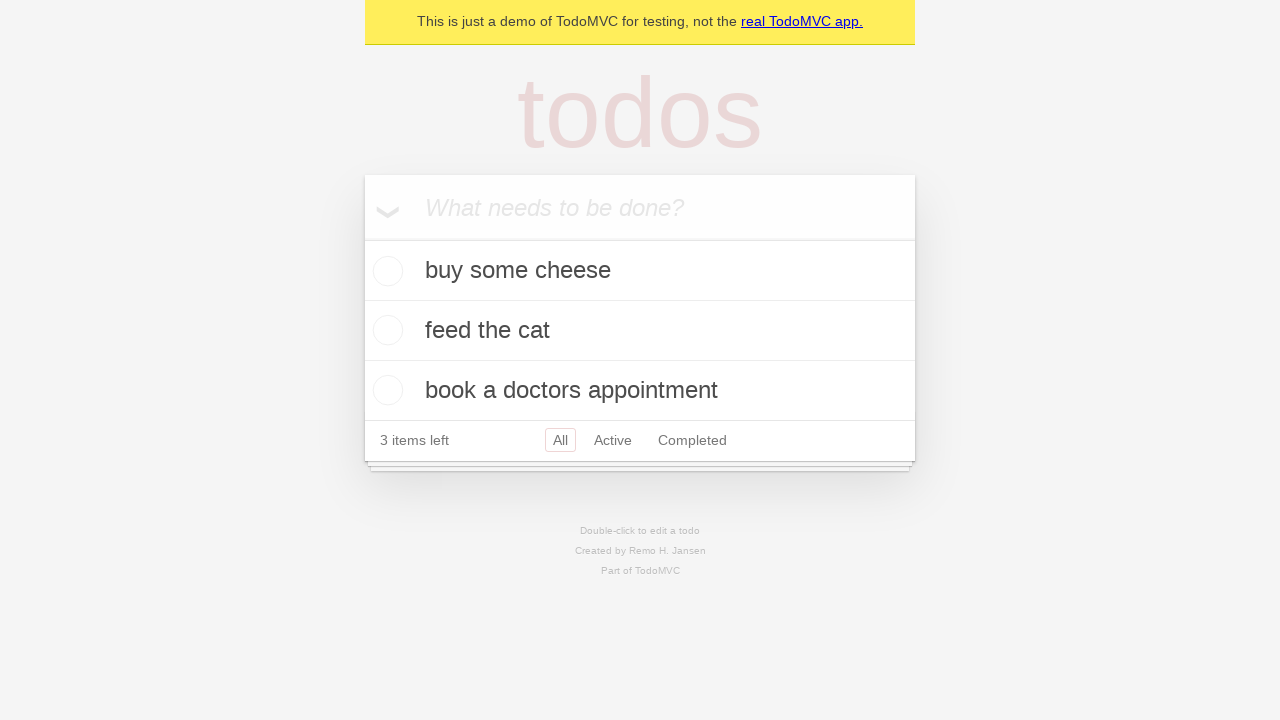

Verified all 3 todo items have been added to the list
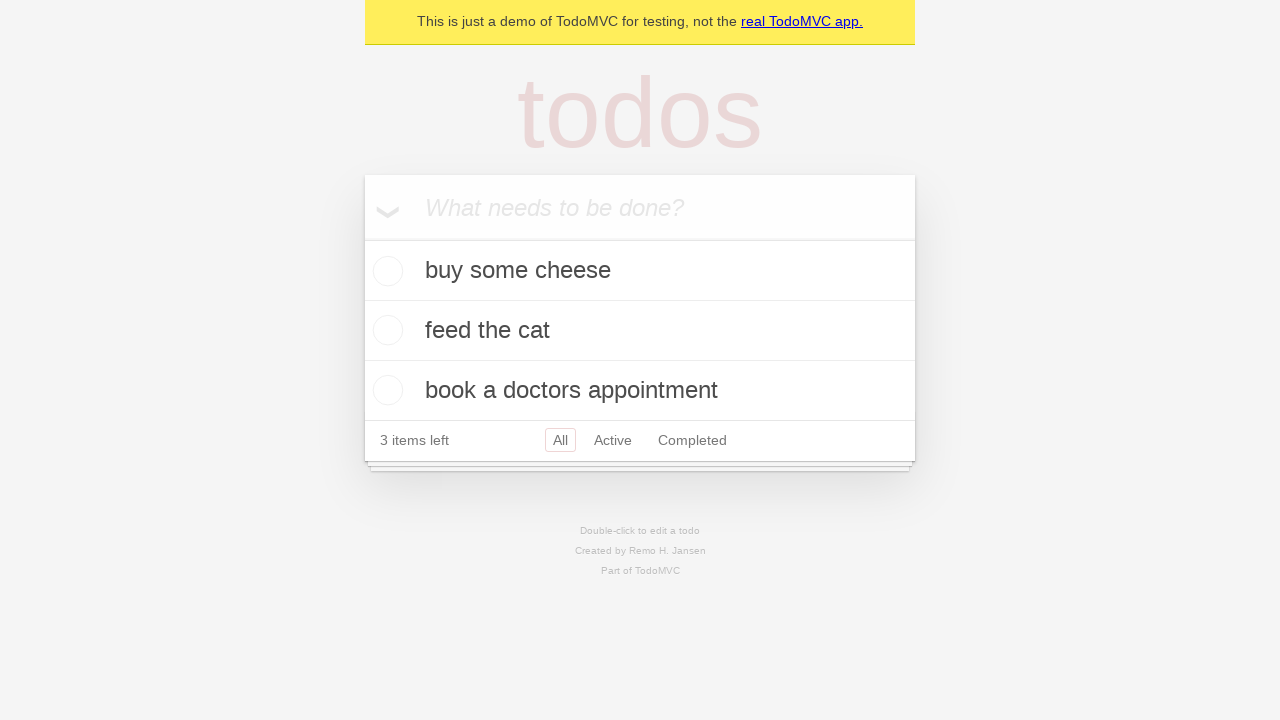

Clicked the 'Mark all as complete' checkbox to mark all items as completed at (362, 238) on internal:label="Mark all as complete"i
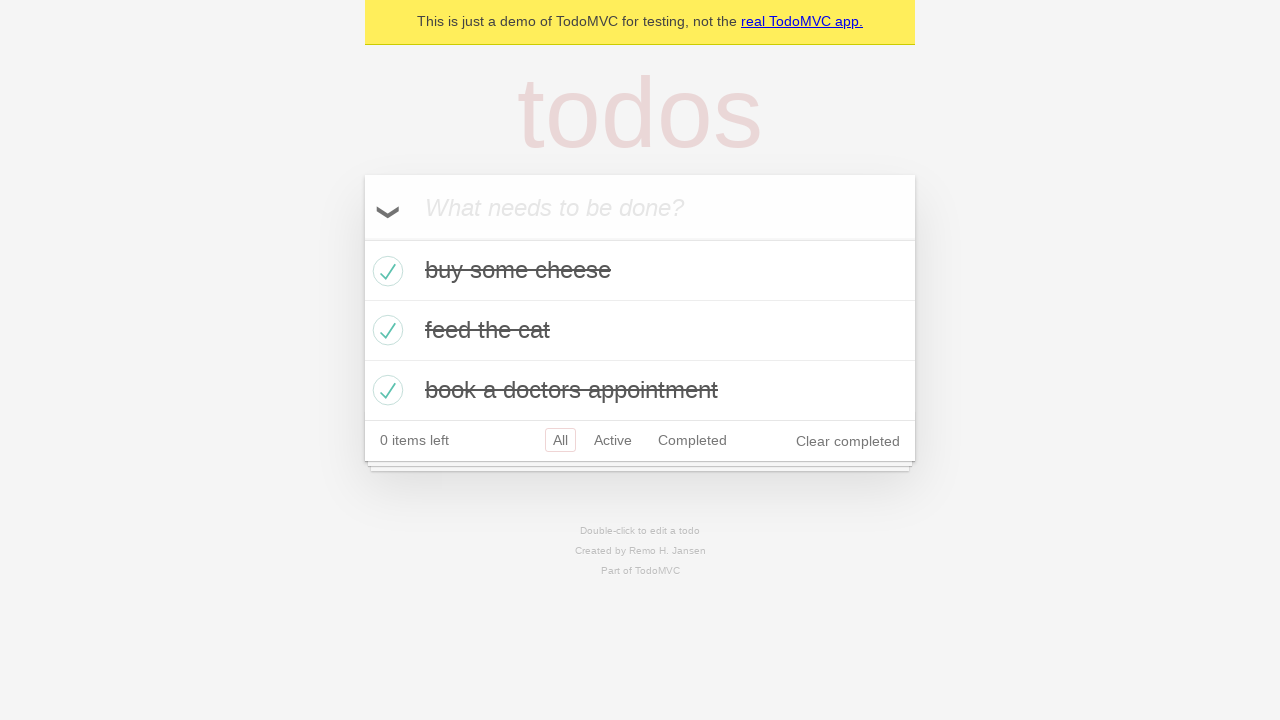

Verified that all todo items are now marked as completed
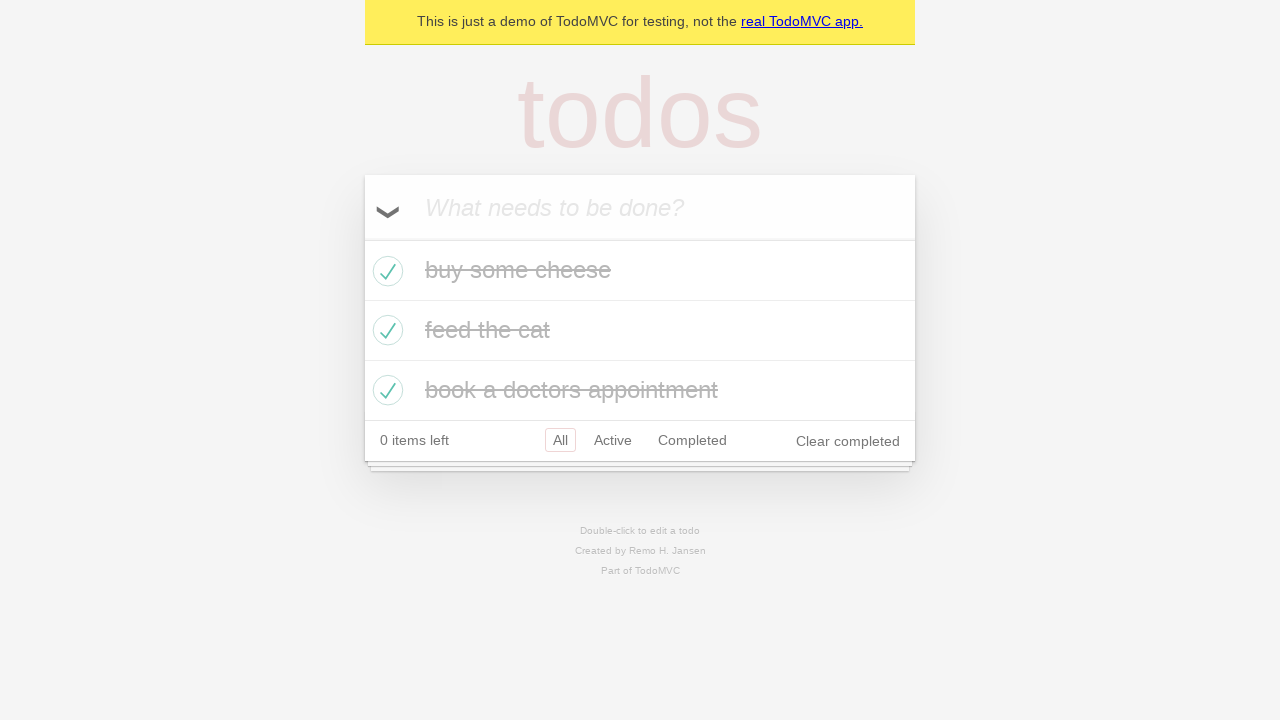

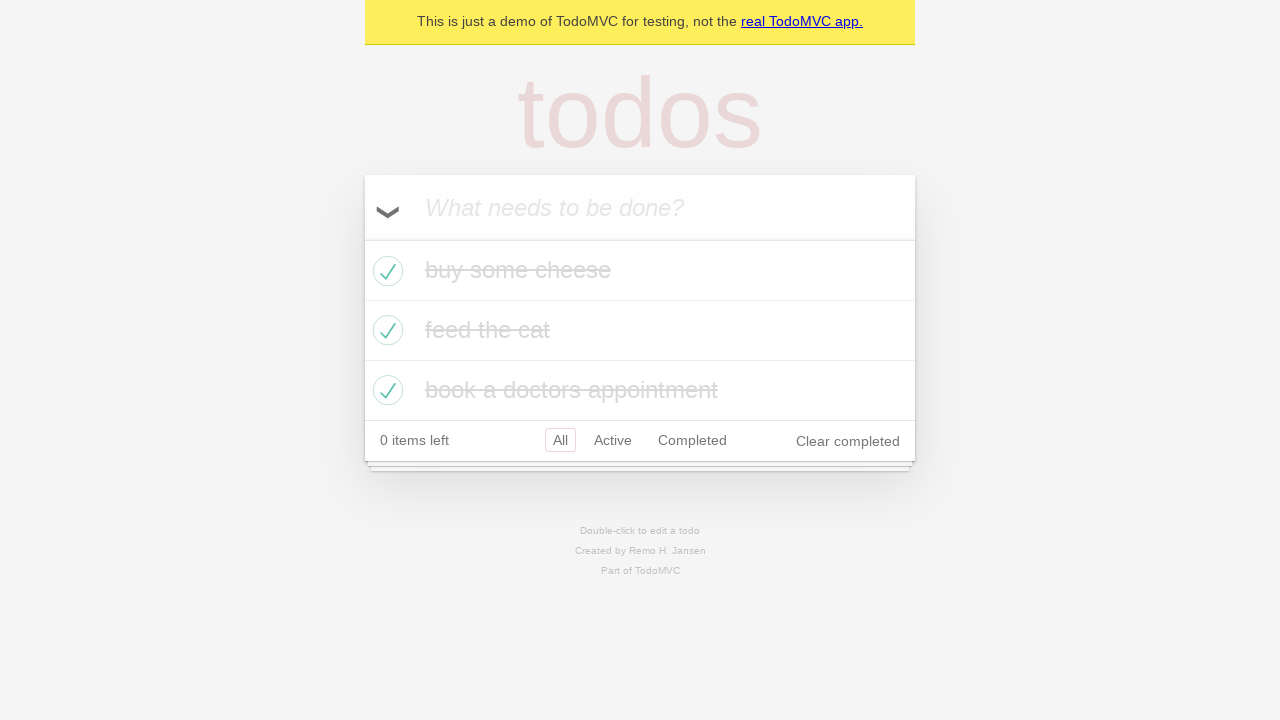